Tests a math challenge form by extracting a value from an element attribute, calculating the result, and submitting the form with checkbox and radio button selections

Starting URL: http://suninjuly.github.io/get_attribute.html

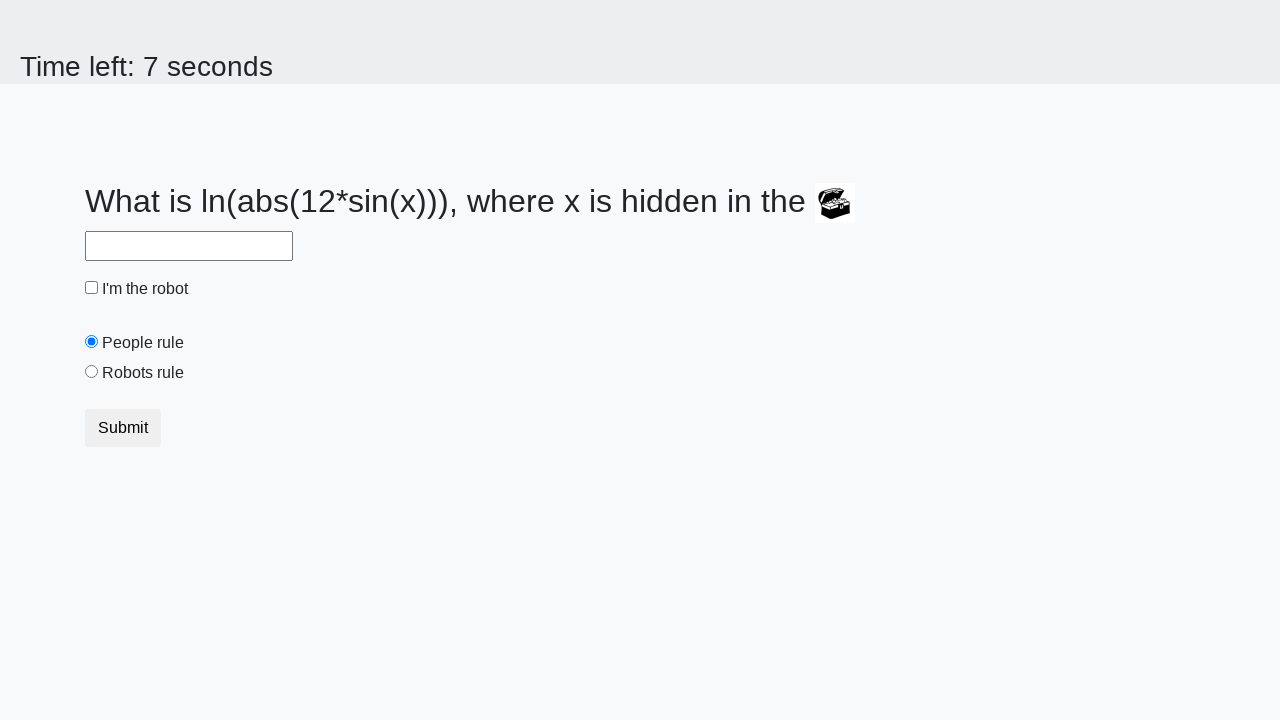

Located treasure element
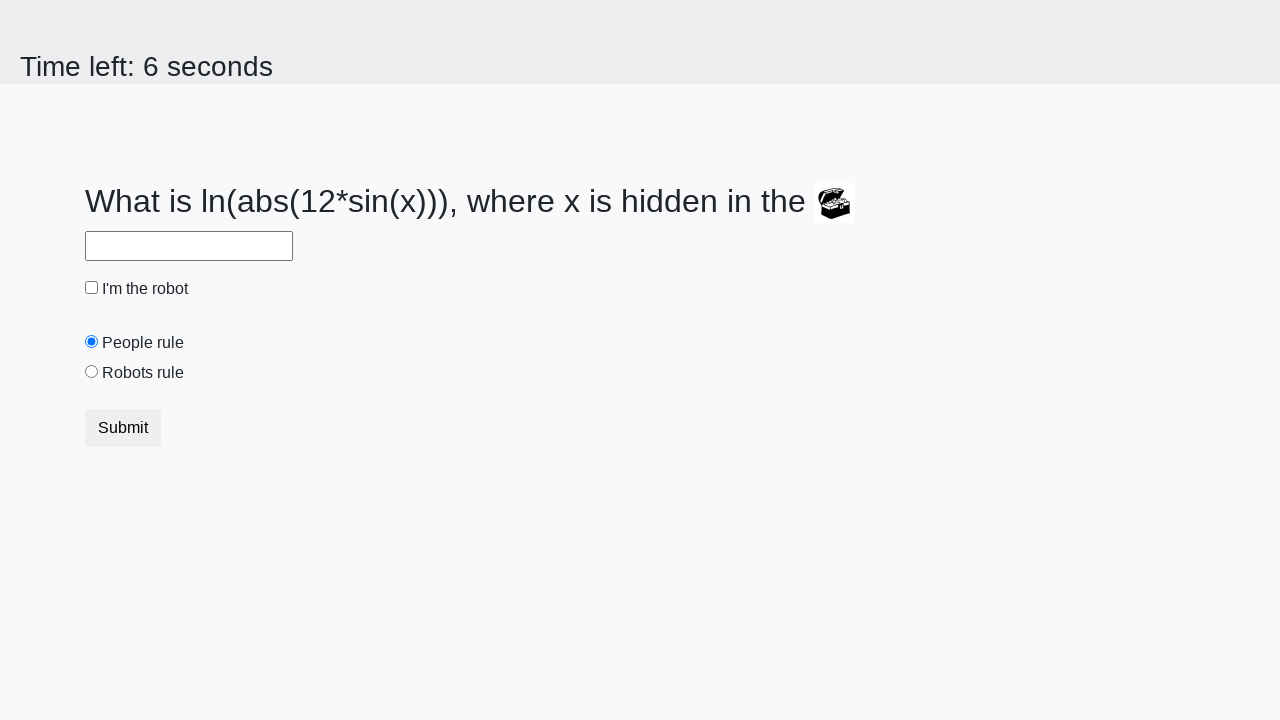

Extracted valuex attribute: 595
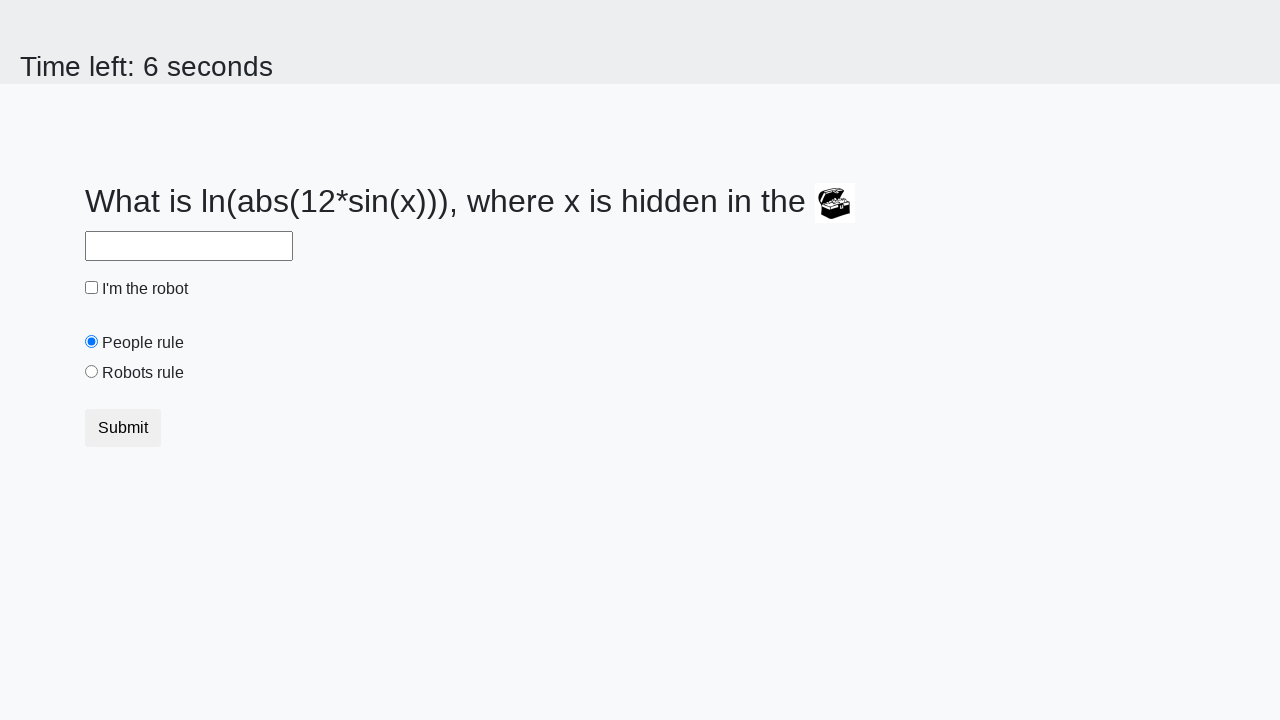

Calculated answer using formula: 2.428817637419728
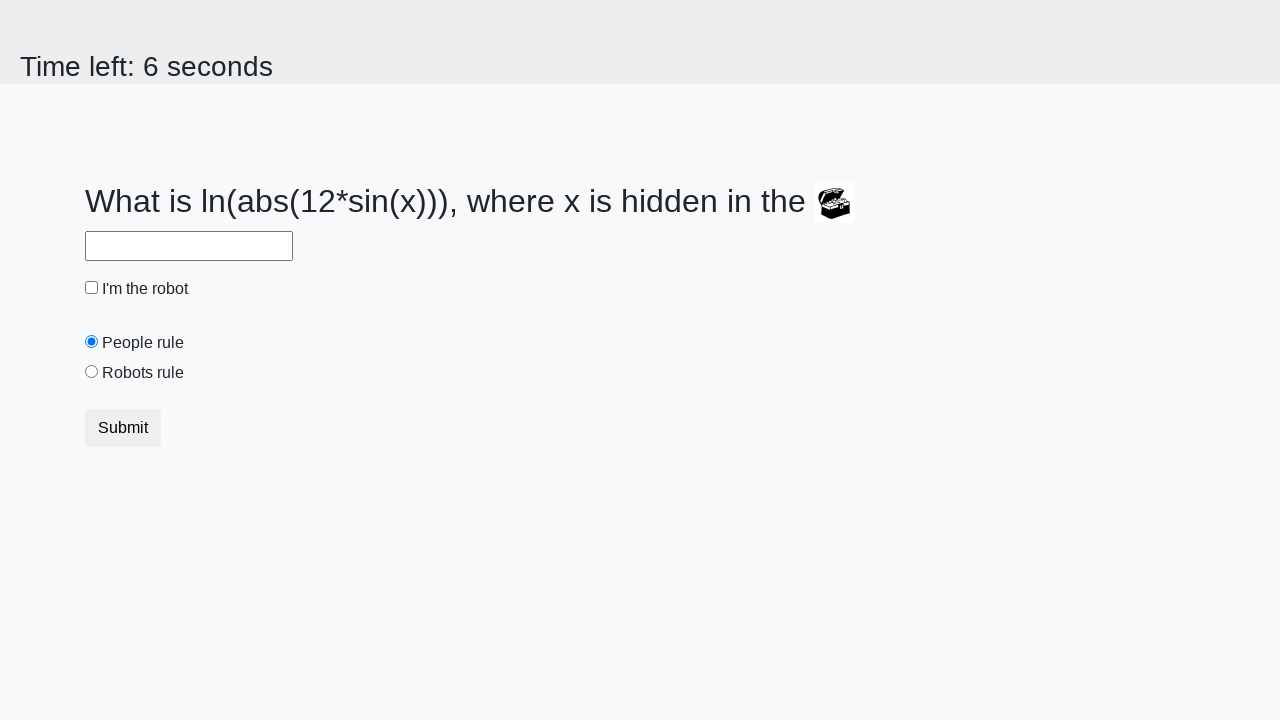

Filled answer field with calculated value: 2.428817637419728 on #answer
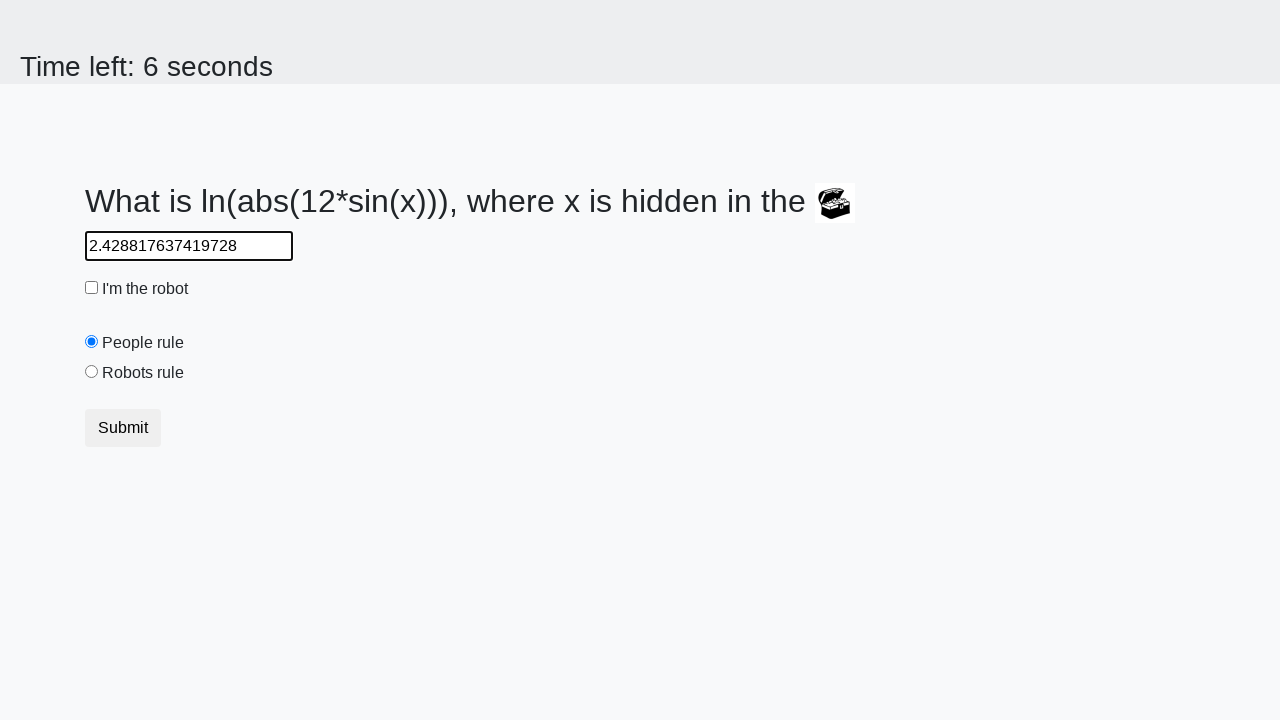

Clicked robot checkbox at (92, 288) on #robotCheckbox
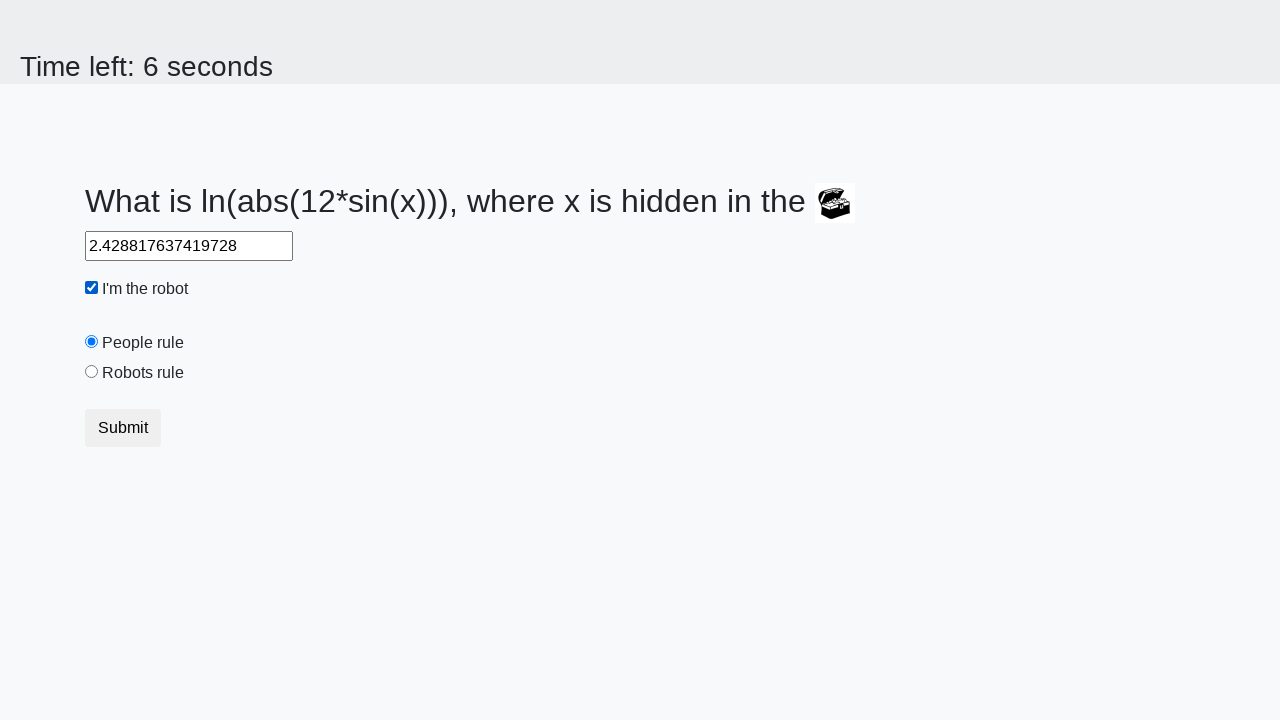

Selected robots rule radio button at (92, 372) on #robotsRule
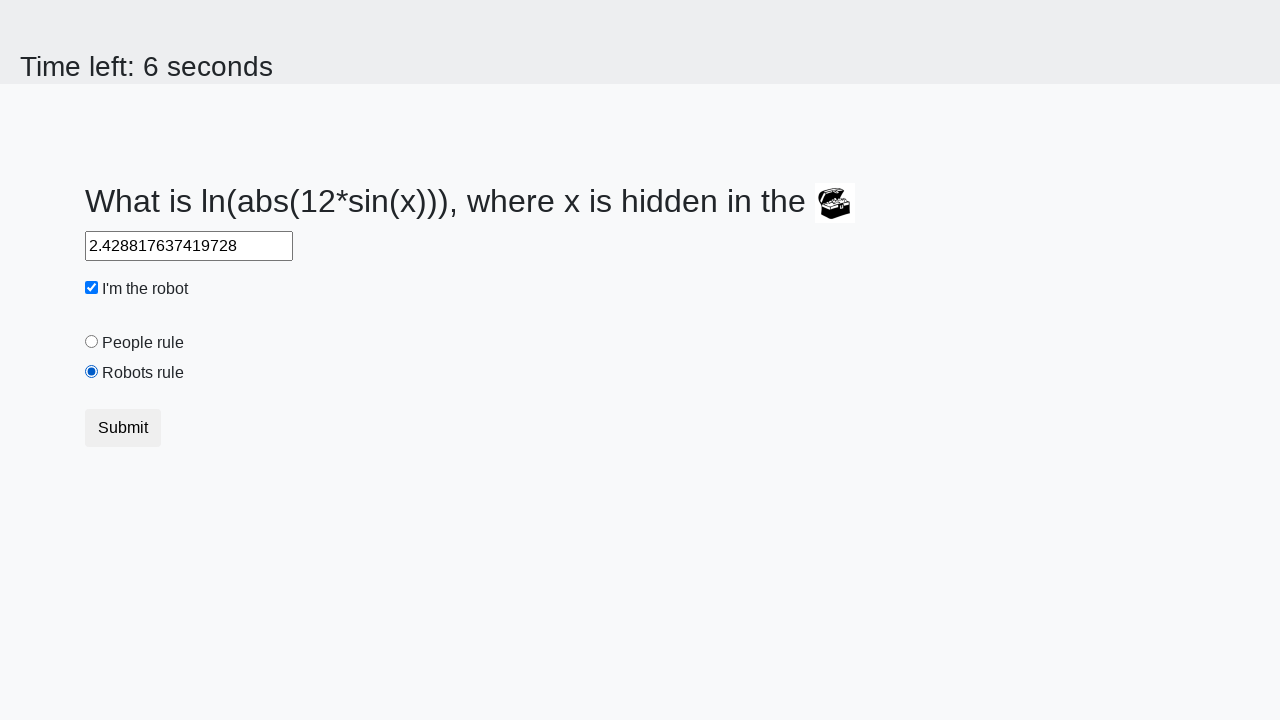

Submitted form at (123, 428) on button.btn.btn-default
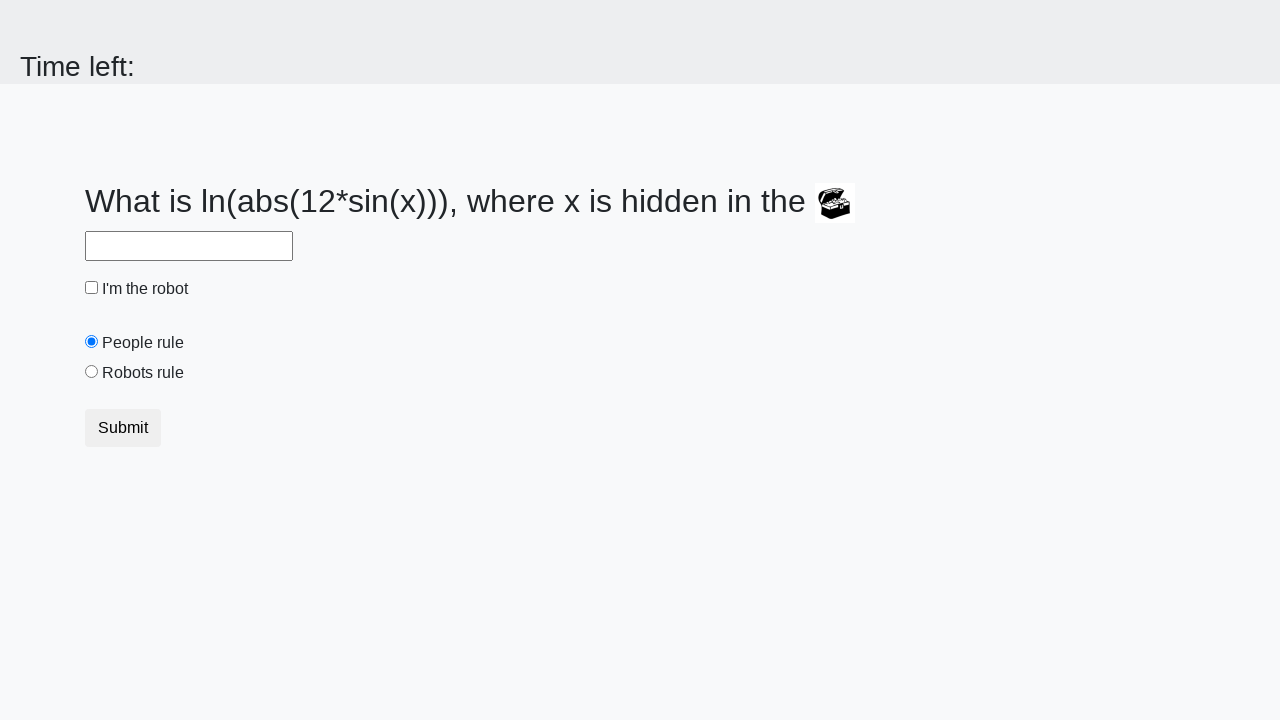

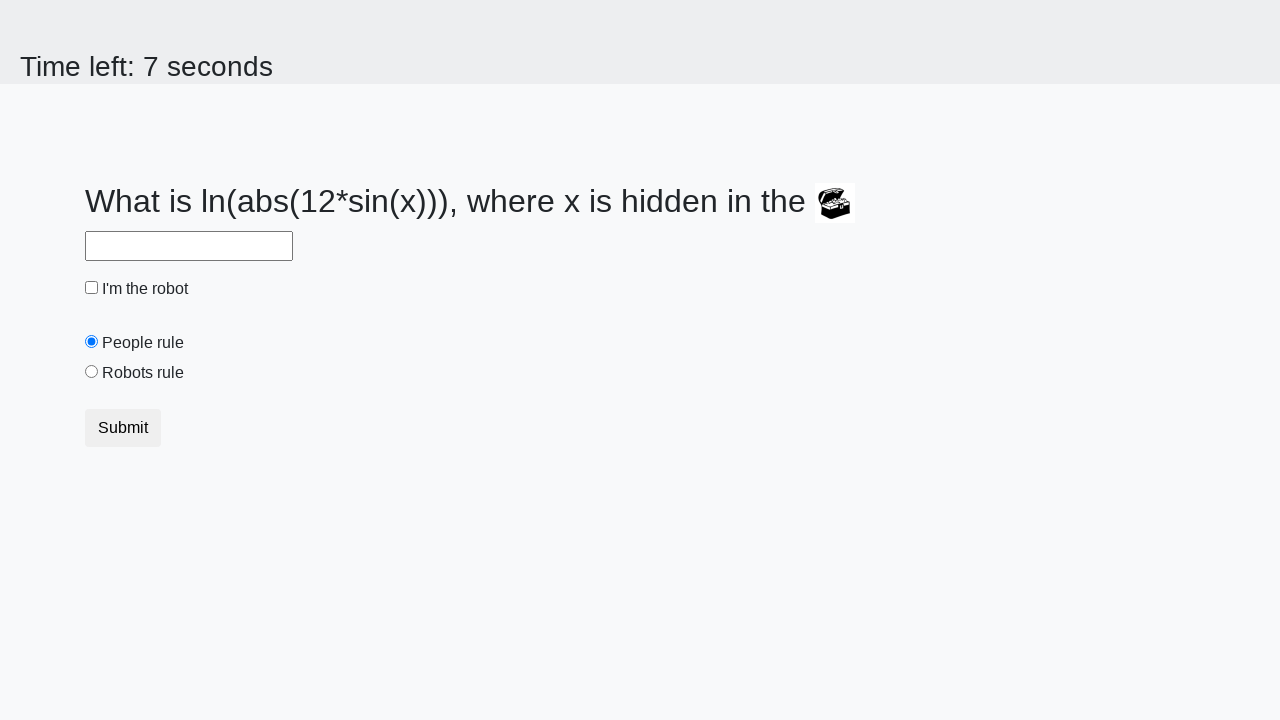